Tests navigation on a personal blog/website by visiting the homepage and clicking on the About link

Starting URL: https://cerebro1.github.io/

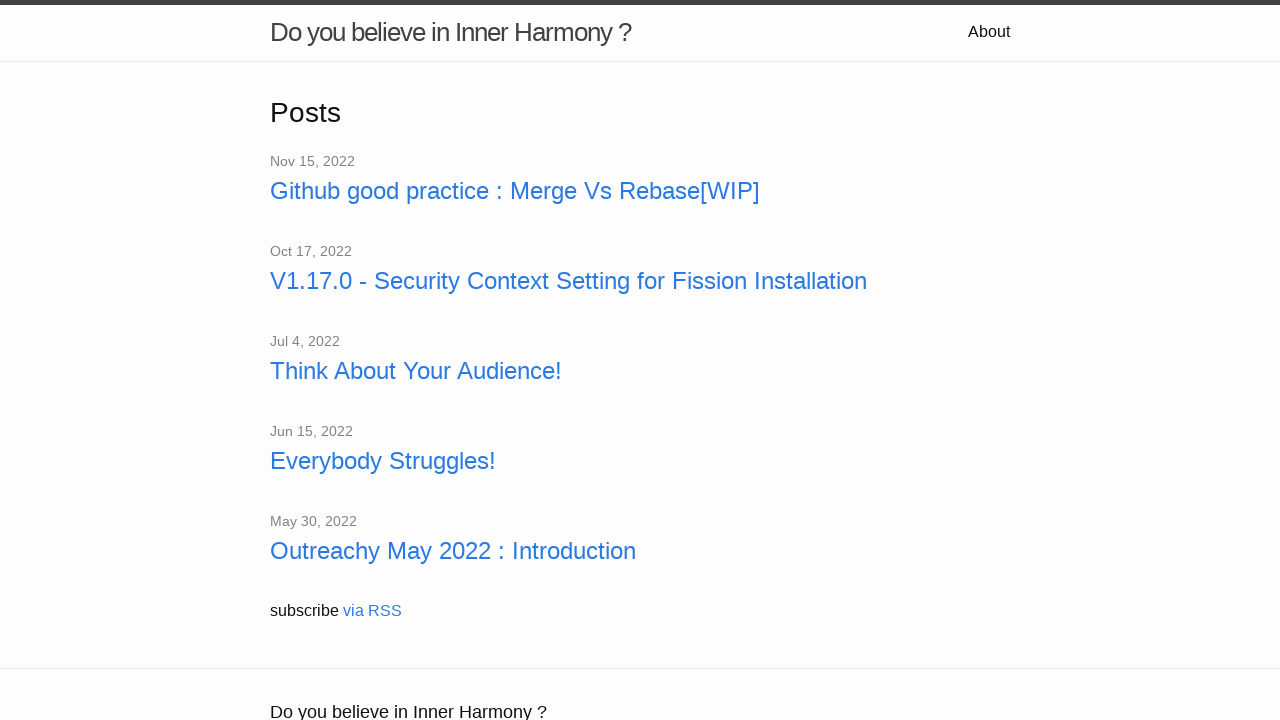

Clicked on the About link at (989, 32) on a:text('About')
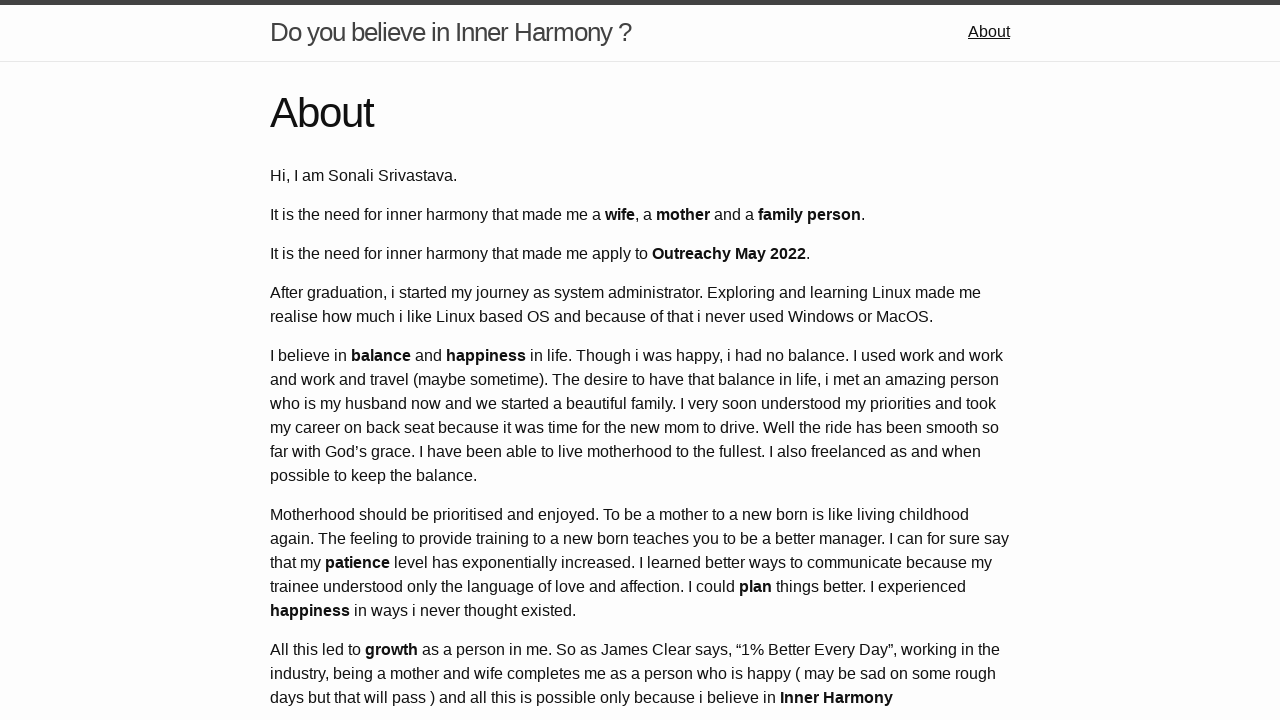

About page navigation completed and network idle
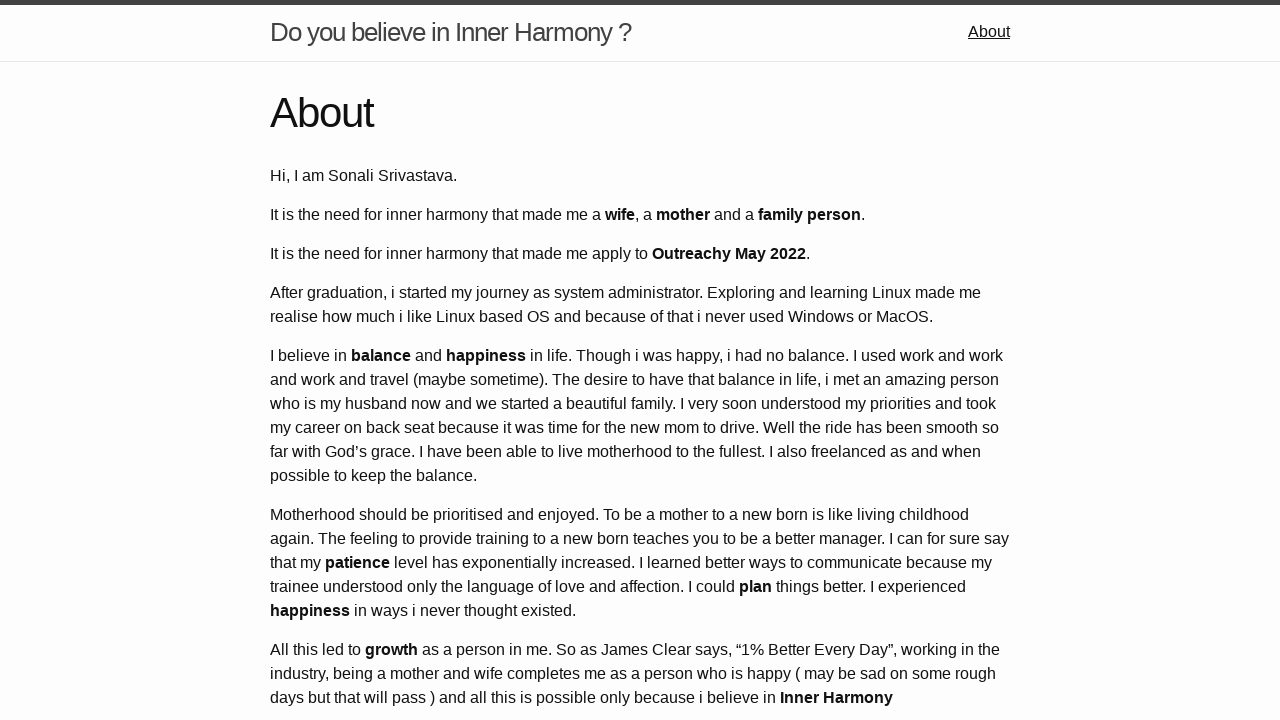

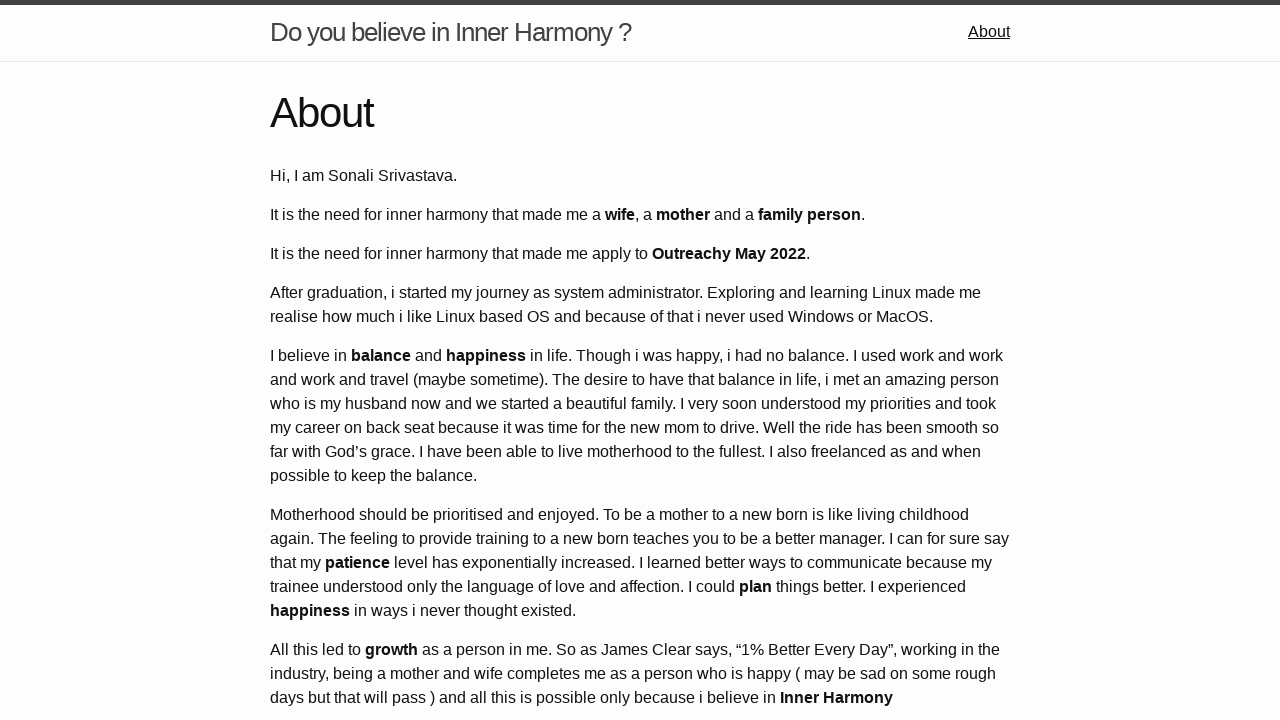